Tests alert handling by triggering a confirmation alert, accepting it, and verifying the result

Starting URL: https://training-support.net/webelements/alerts

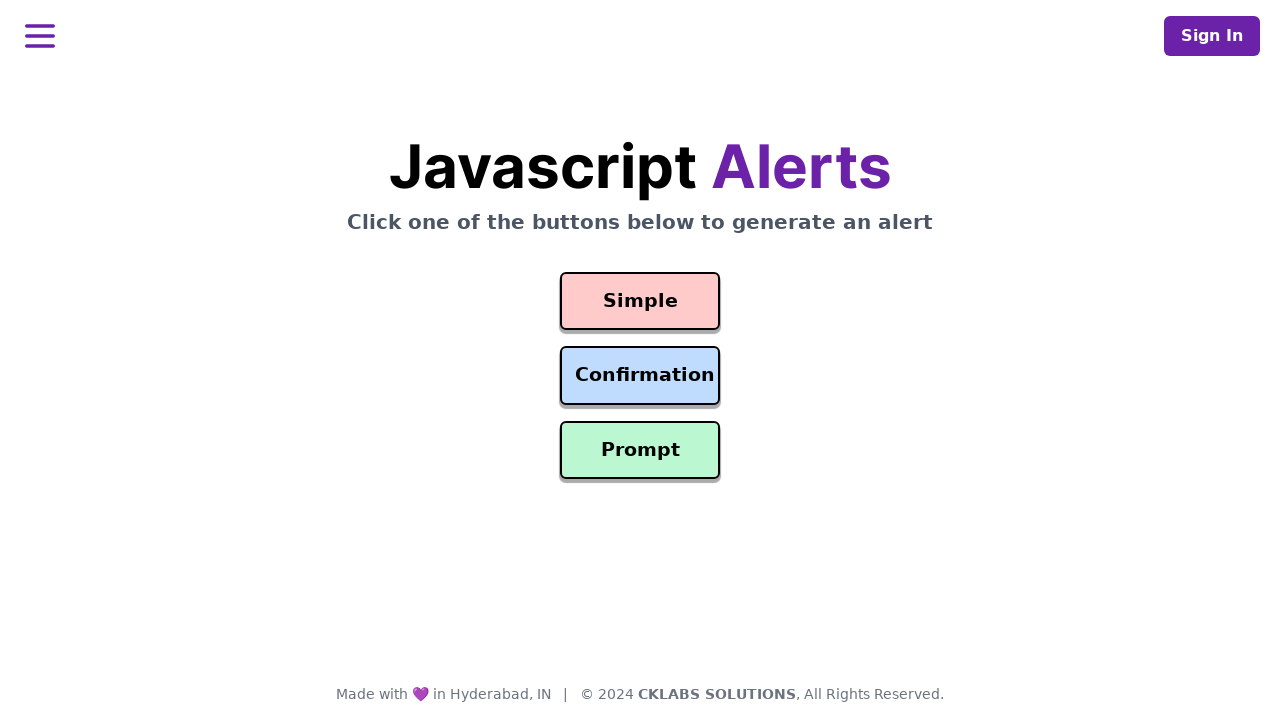

Clicked confirmation button to trigger alert at (640, 376) on #confirmation
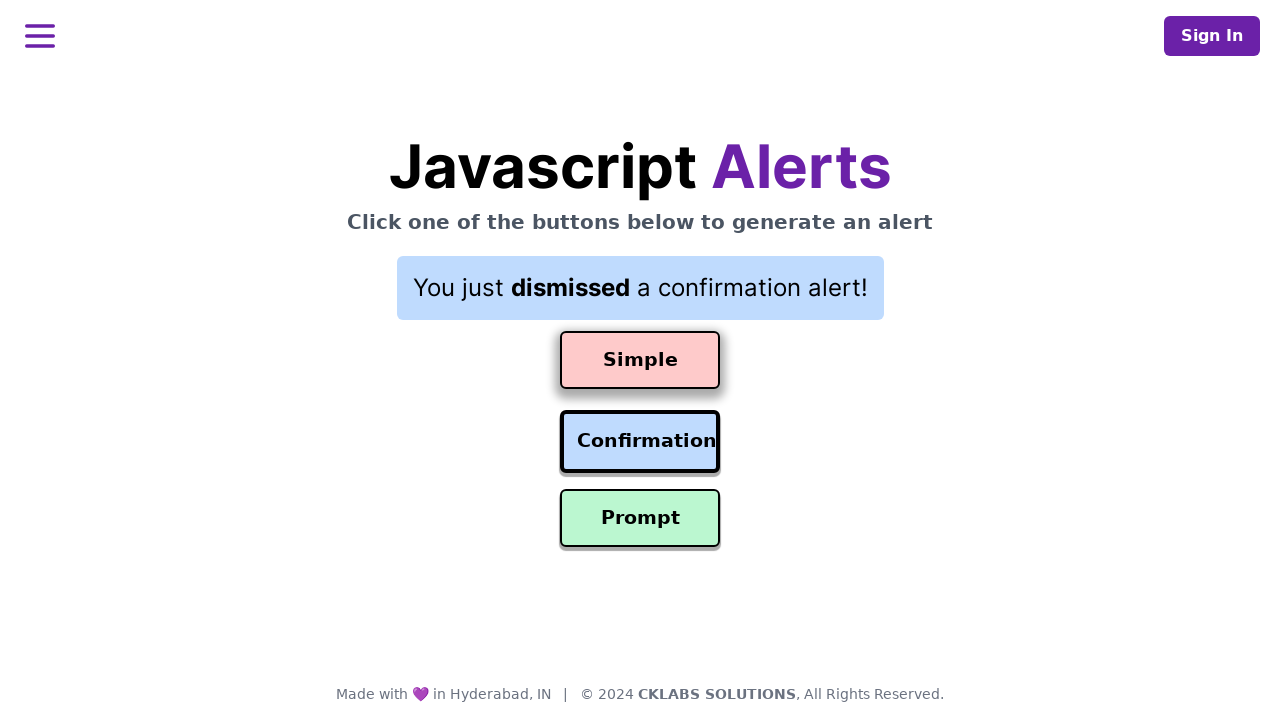

Set up dialog handler to accept alerts
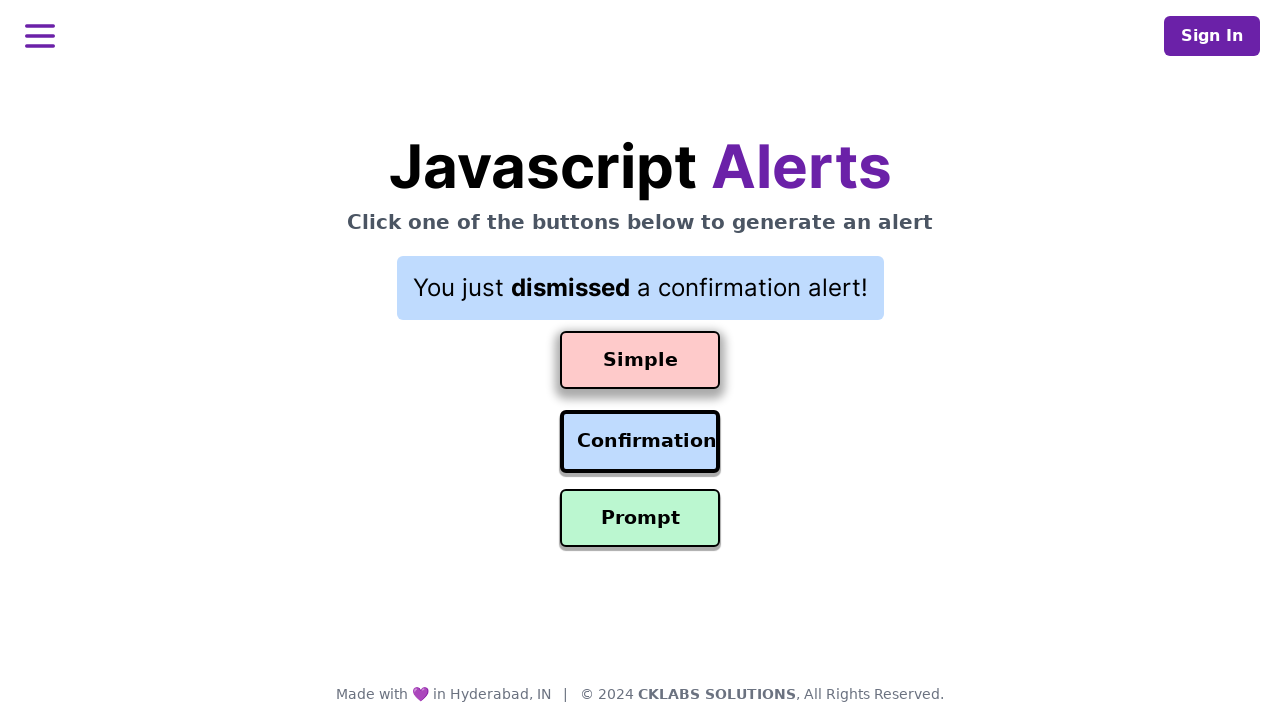

Clicked confirmation button again to trigger alert at (640, 442) on #confirmation
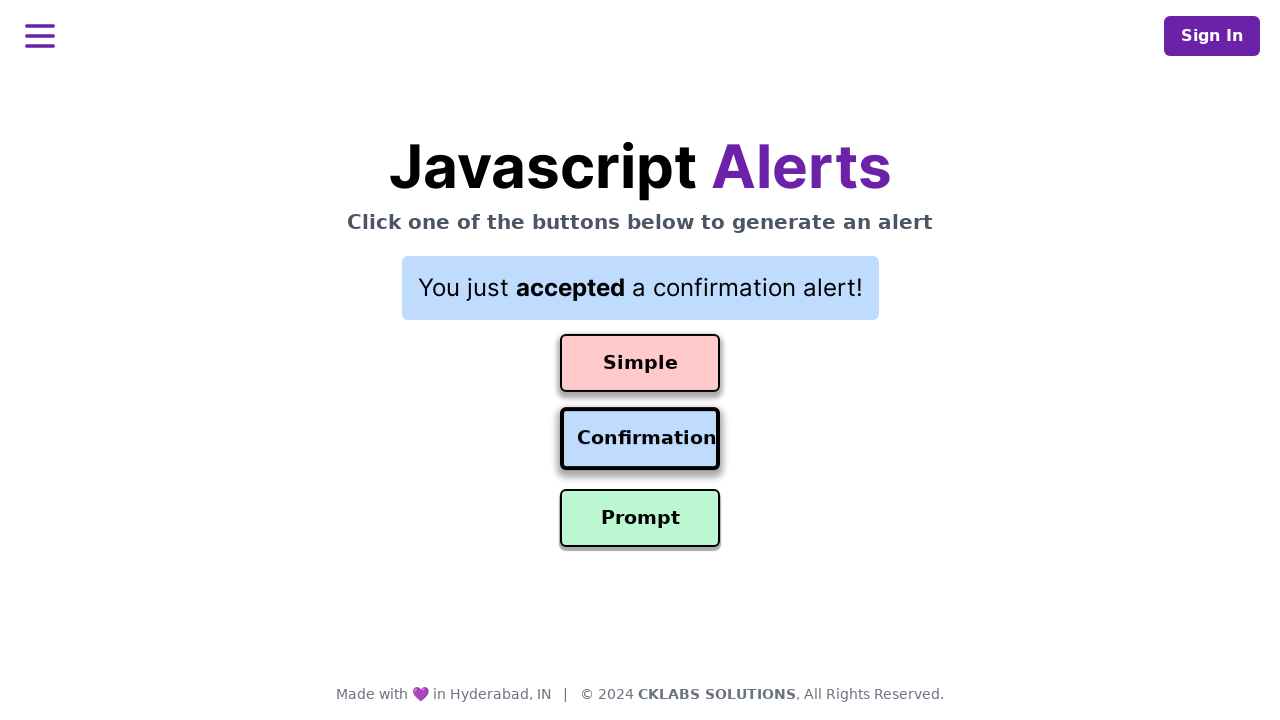

Alert was accepted and result element is now visible
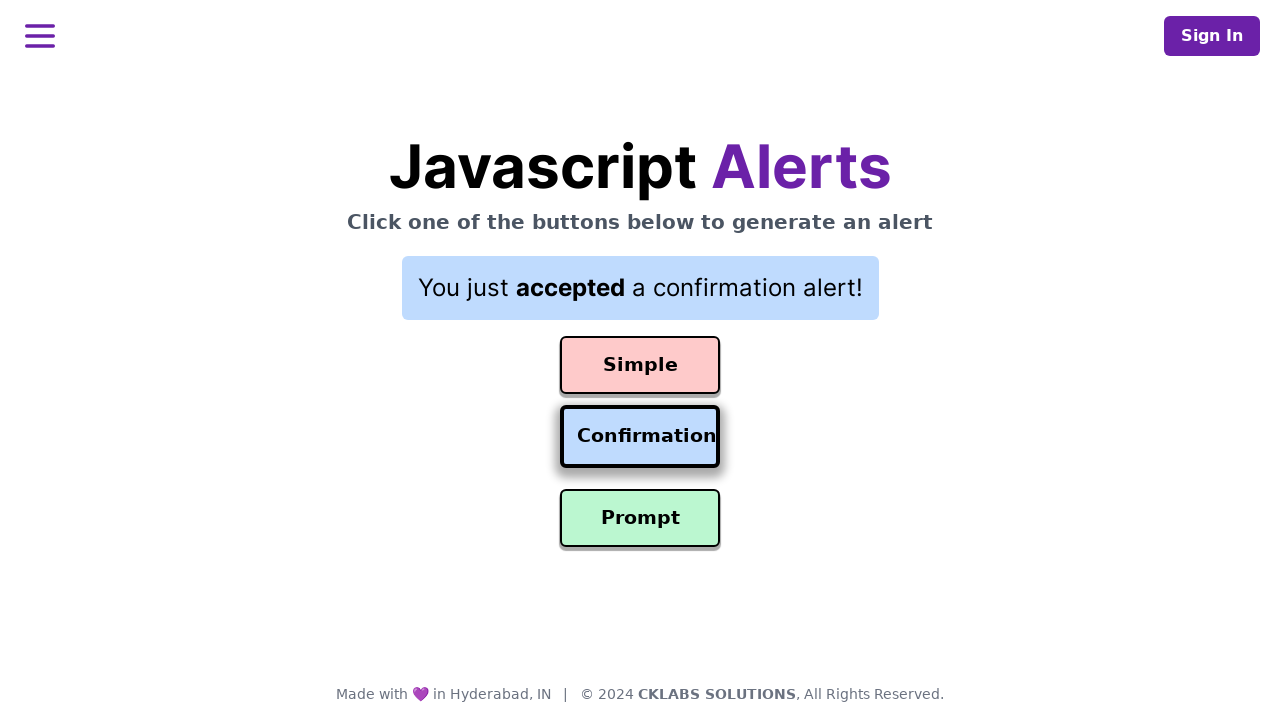

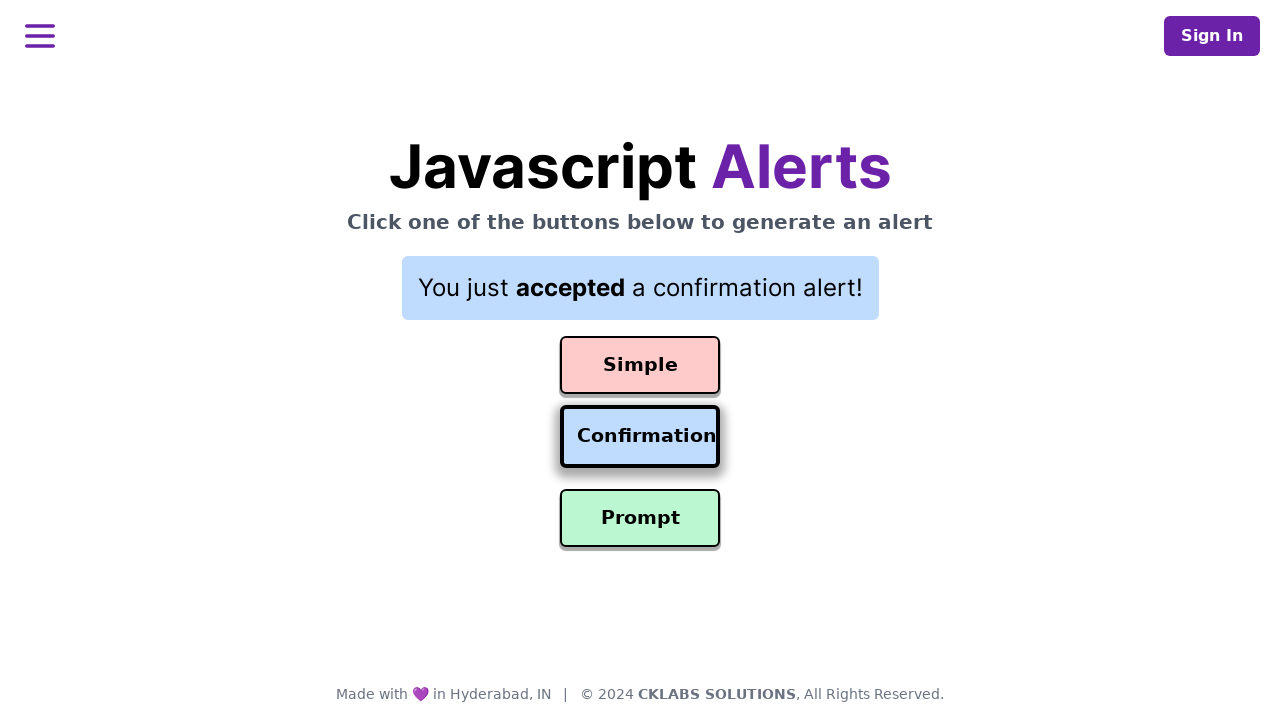